Tests right-click (context menu) functionality by performing a context click on a designated button element on a jQuery context menu demo page

Starting URL: http://swisnl.github.io/jQuery-contextMenu/demo.html

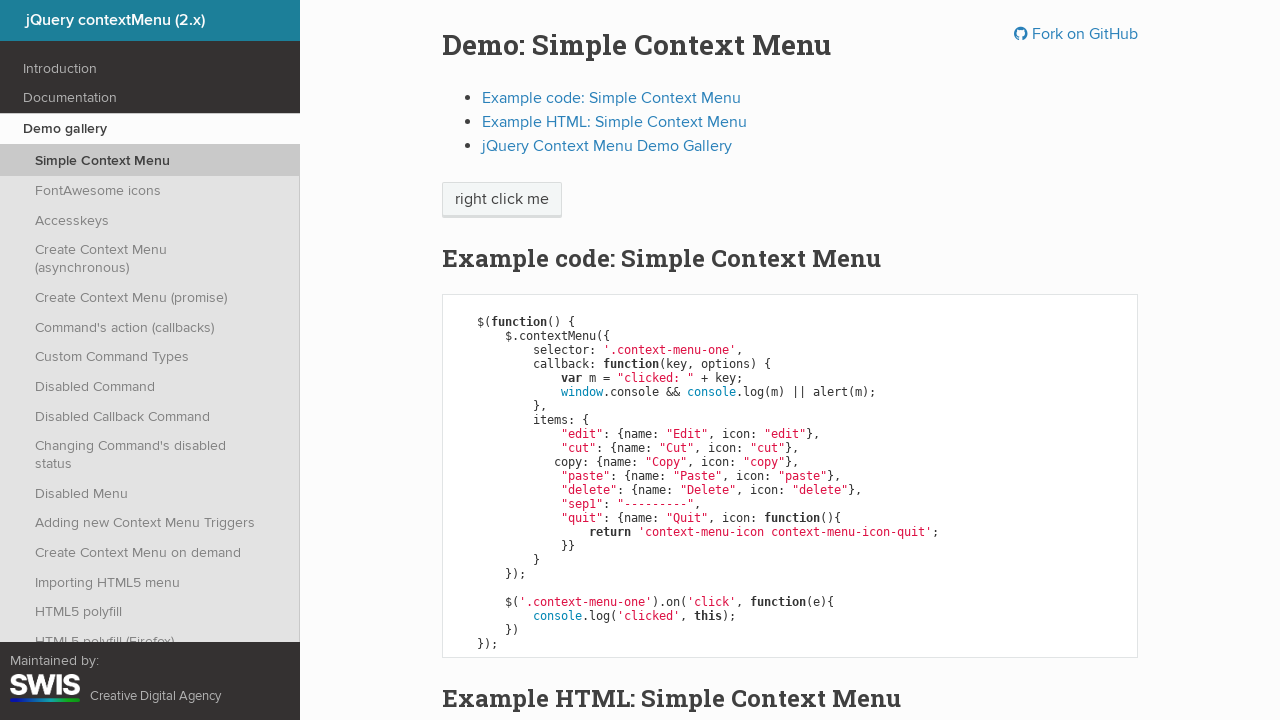

Waited for right-click target element to be visible
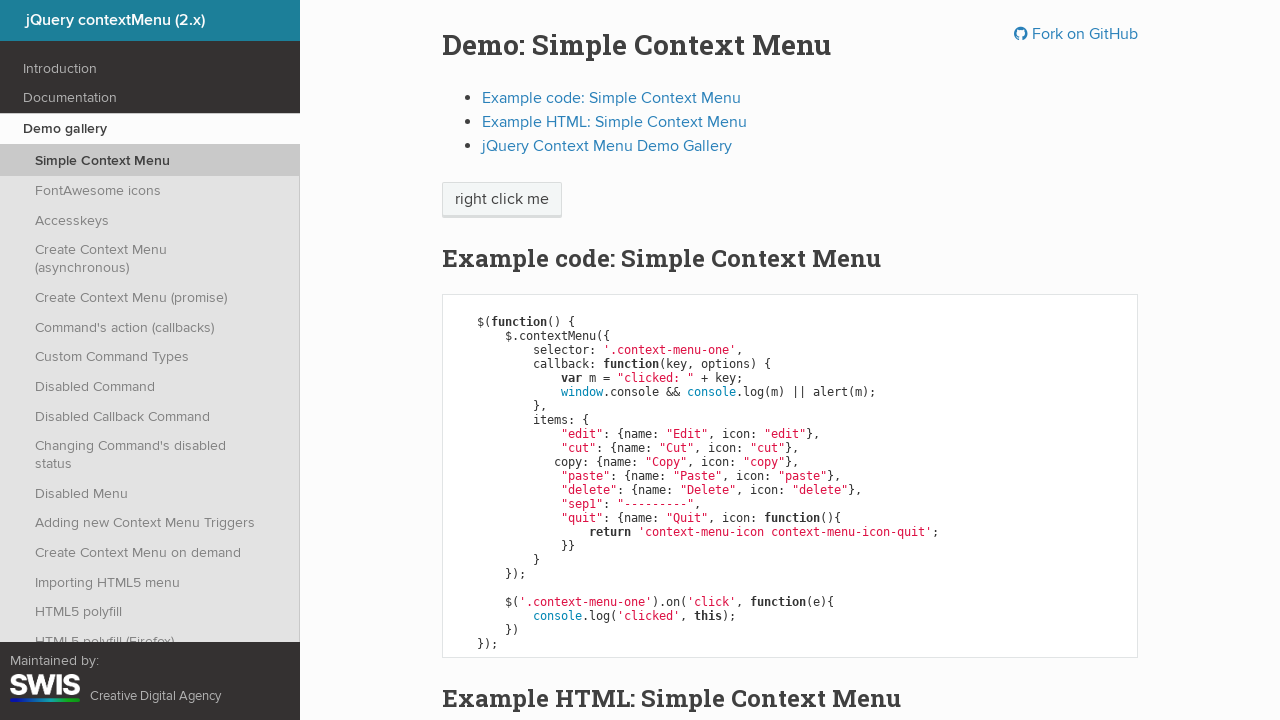

Performed right-click on context menu button element at (502, 200) on .context-menu-one
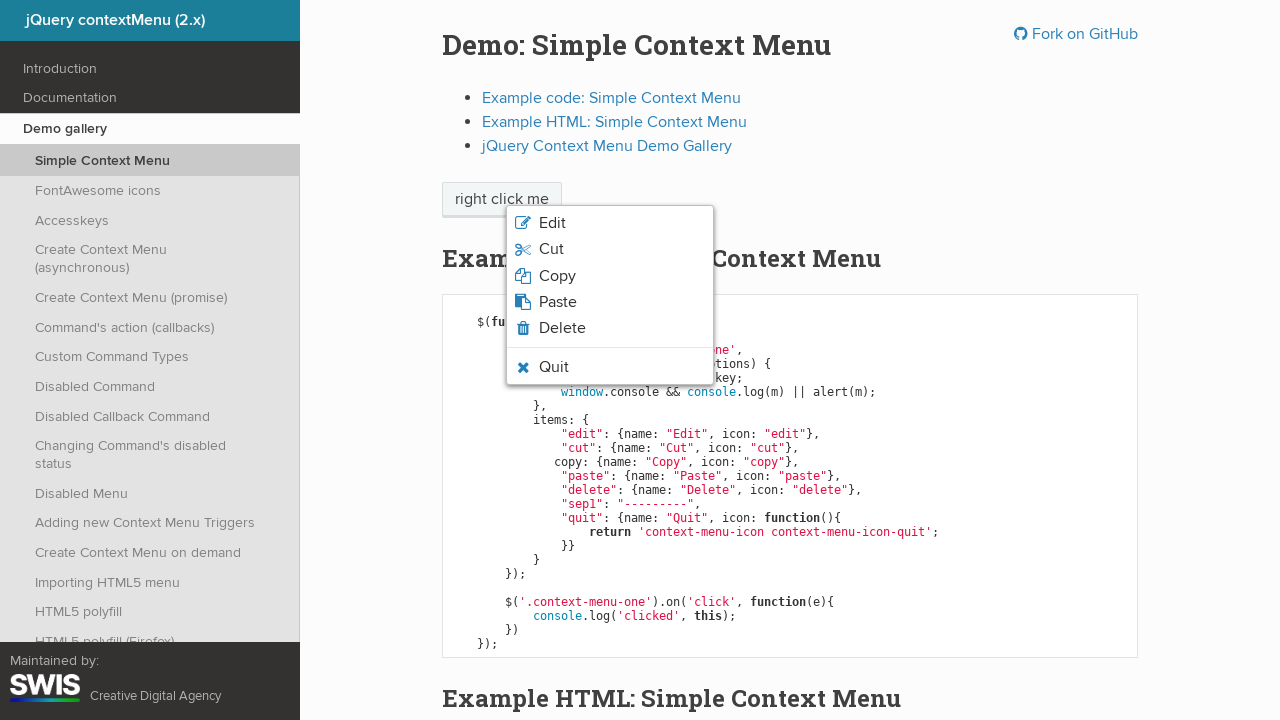

Context menu appeared and became visible
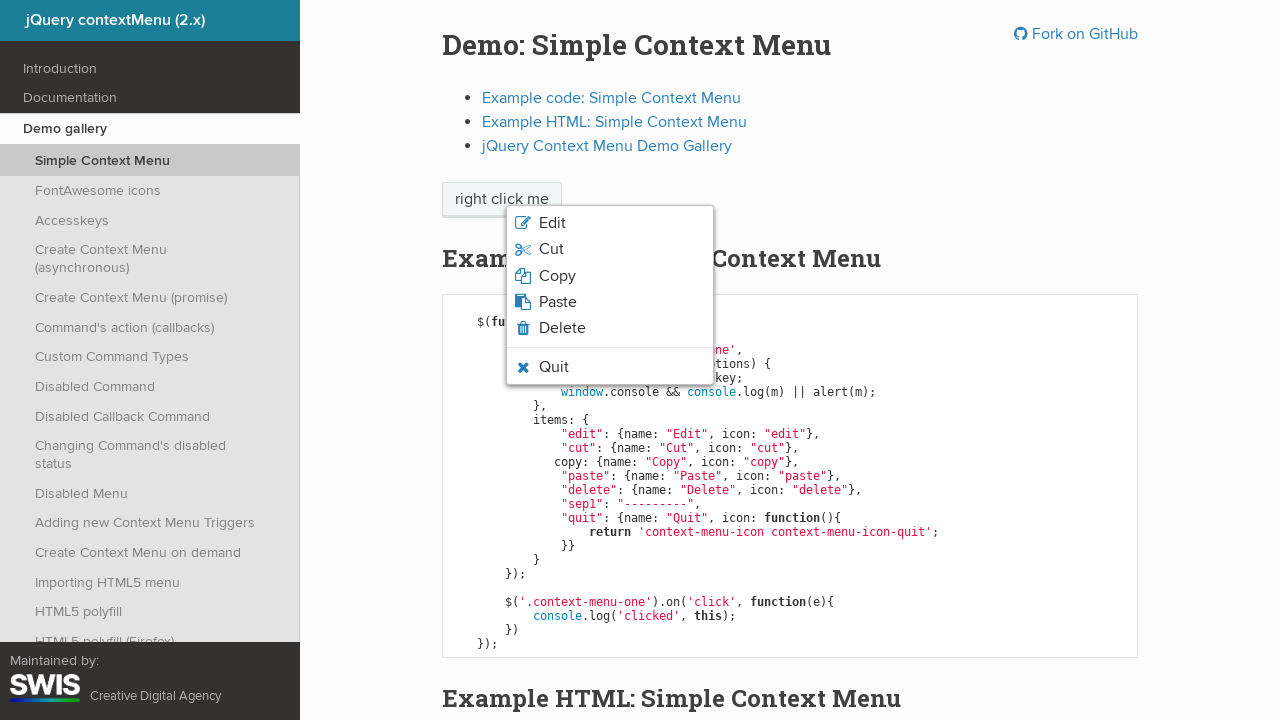

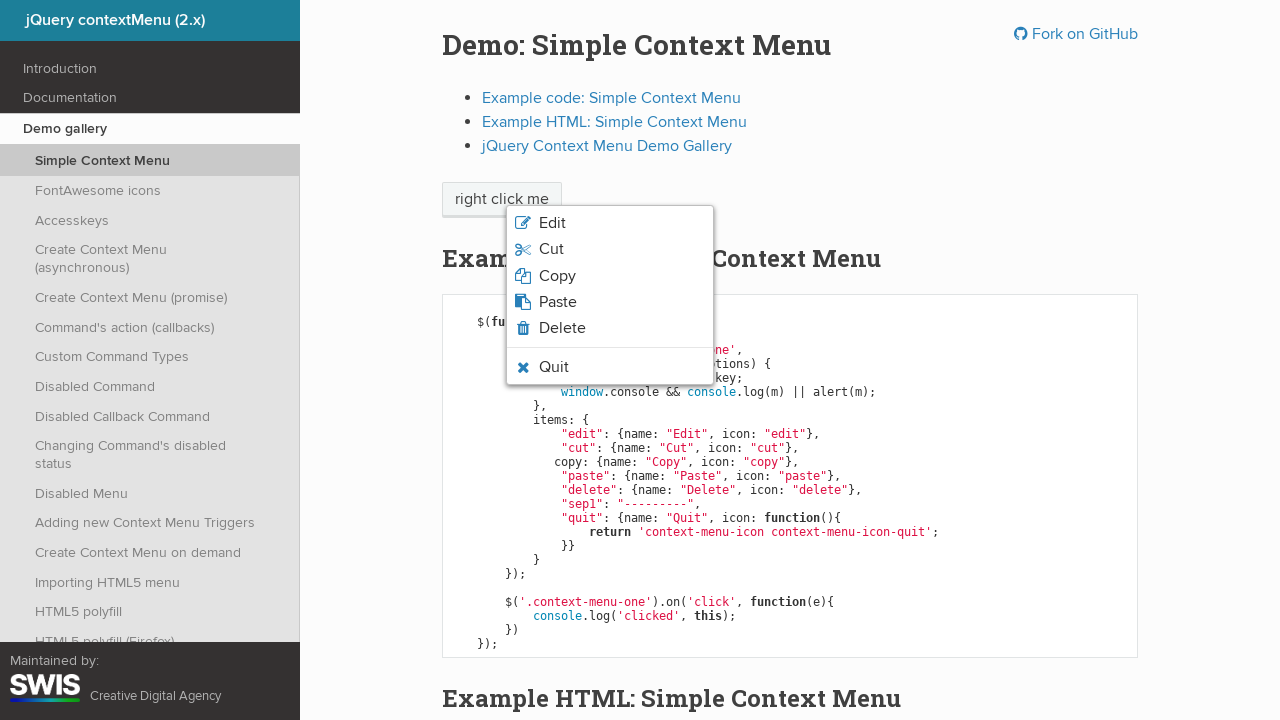